Tests form interaction by filling a text input field with a name and selecting a radio button using JavaScript execution methods

Starting URL: https://testautomationpractice.blogspot.com/

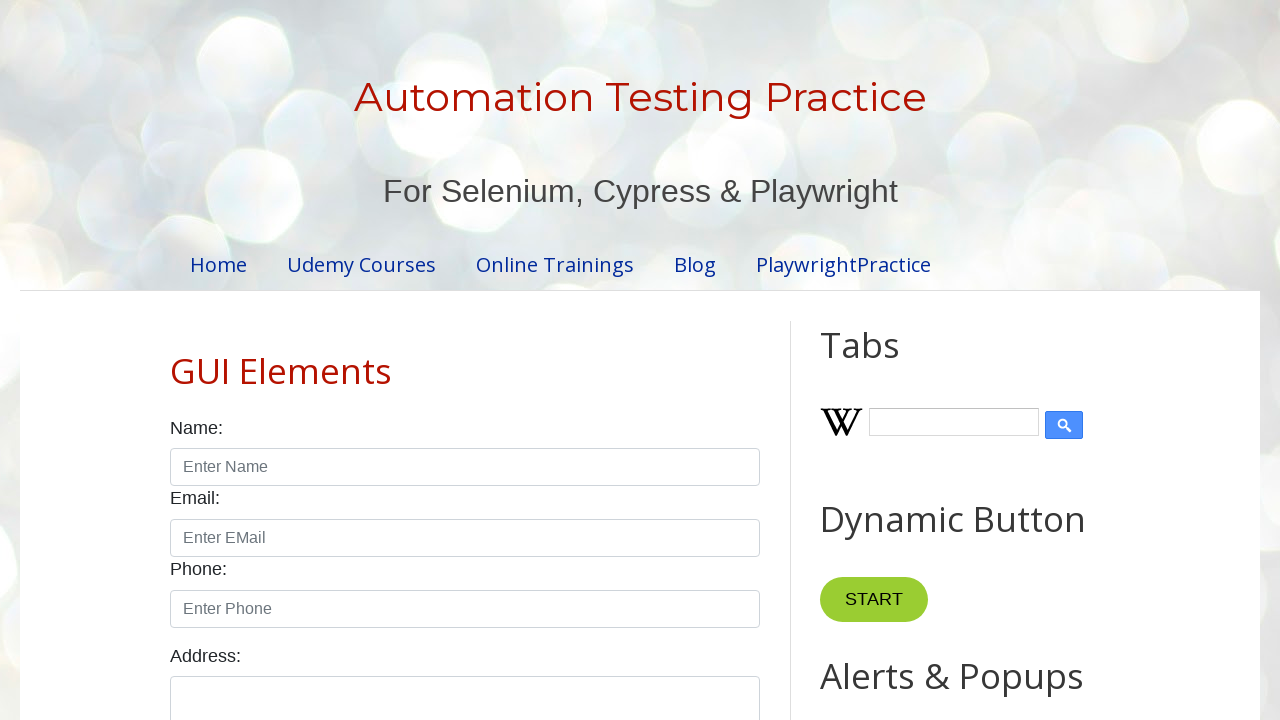

Filled name input field with 'John' on input#name
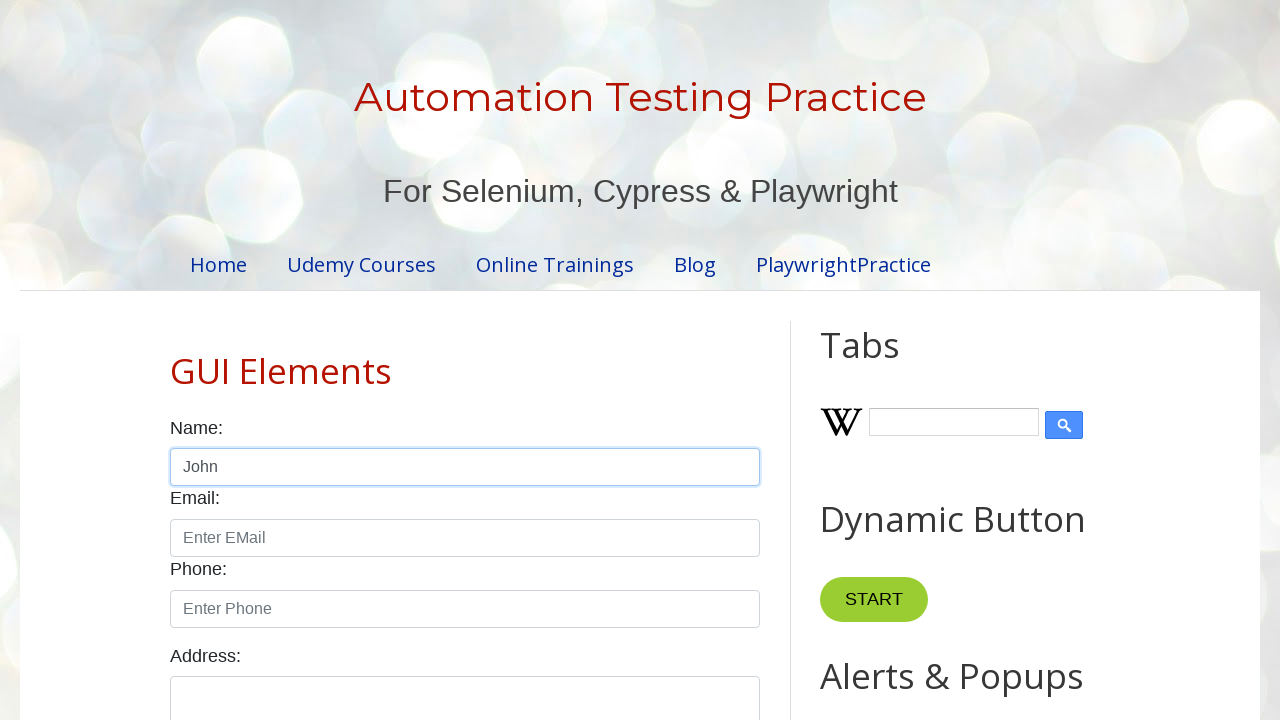

Clicked male radio button at (176, 360) on input#male
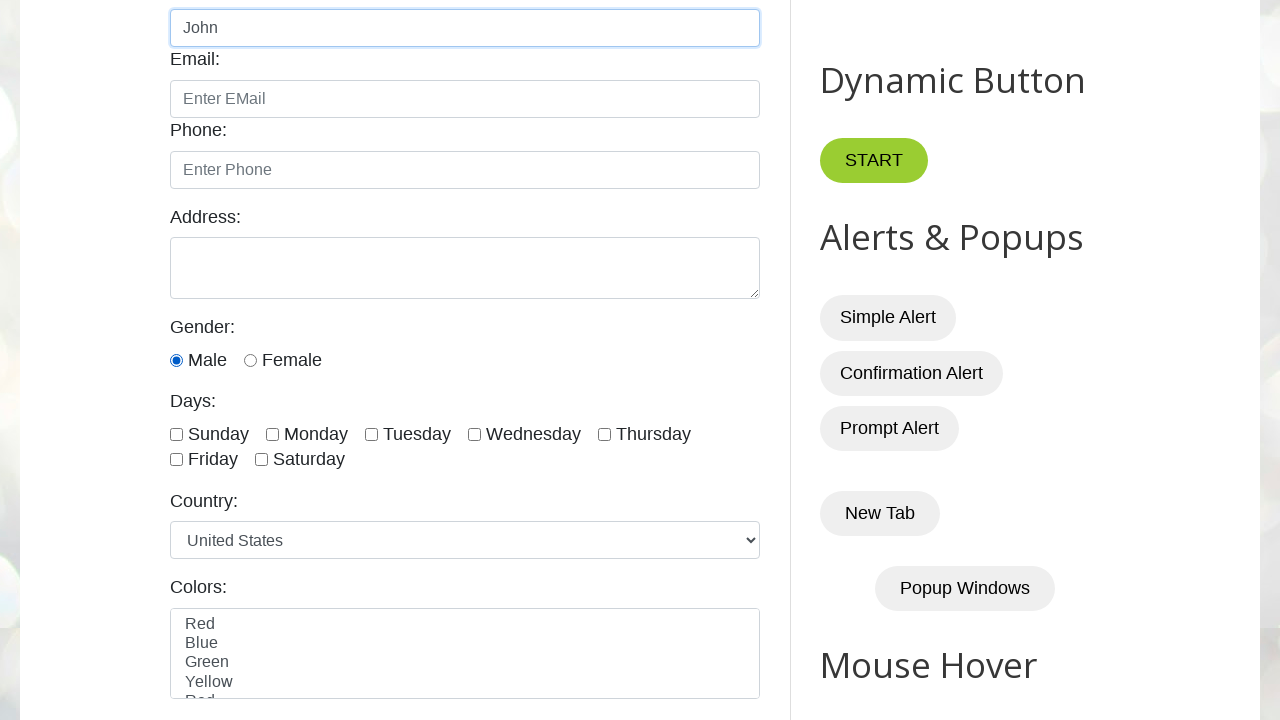

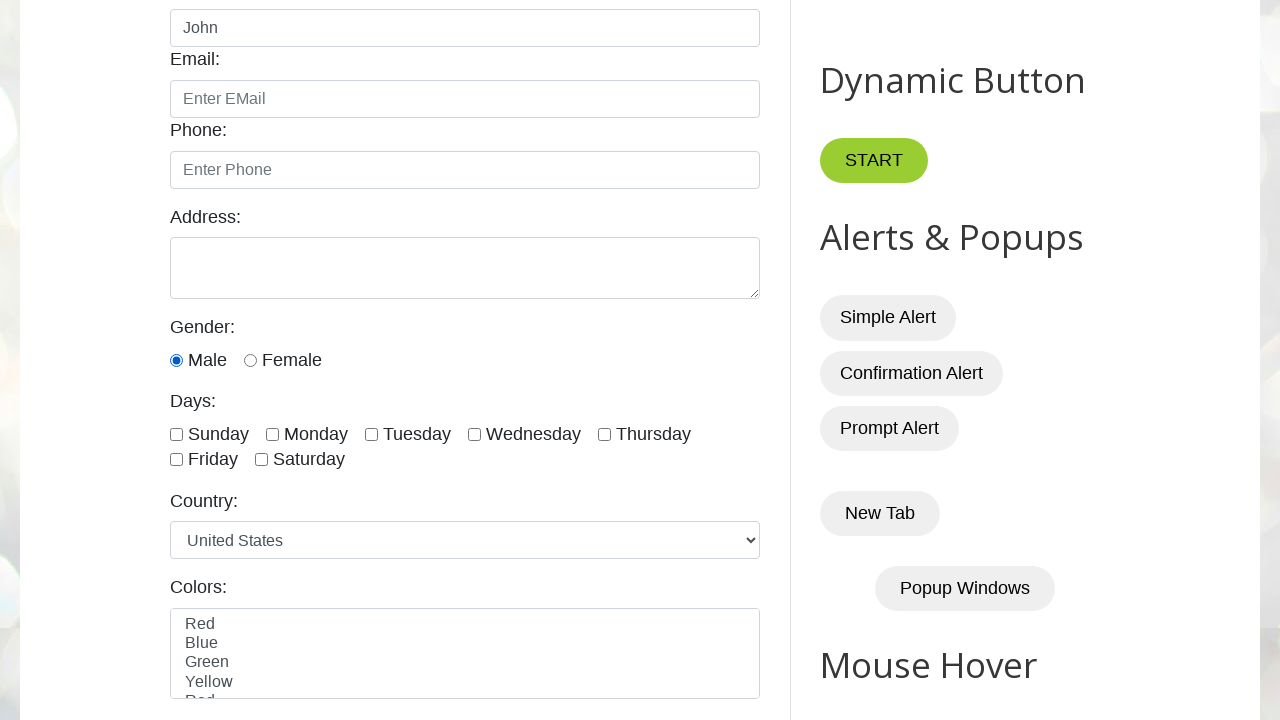